Tests frame switching functionality by navigating to a frames demo page and filling text inputs within different frames using both selector-based and index-based frame switching.

Starting URL: https://ui.vision/demo/webtest/frames/

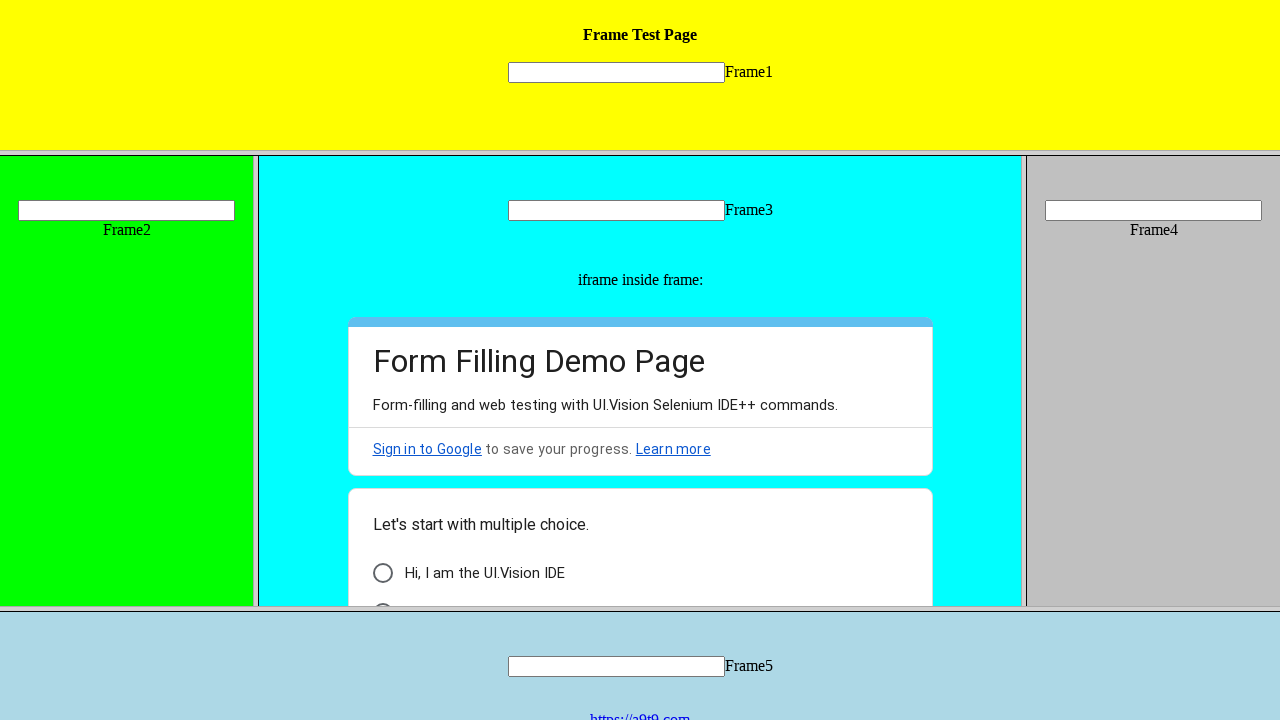

Located frame 1 by selector
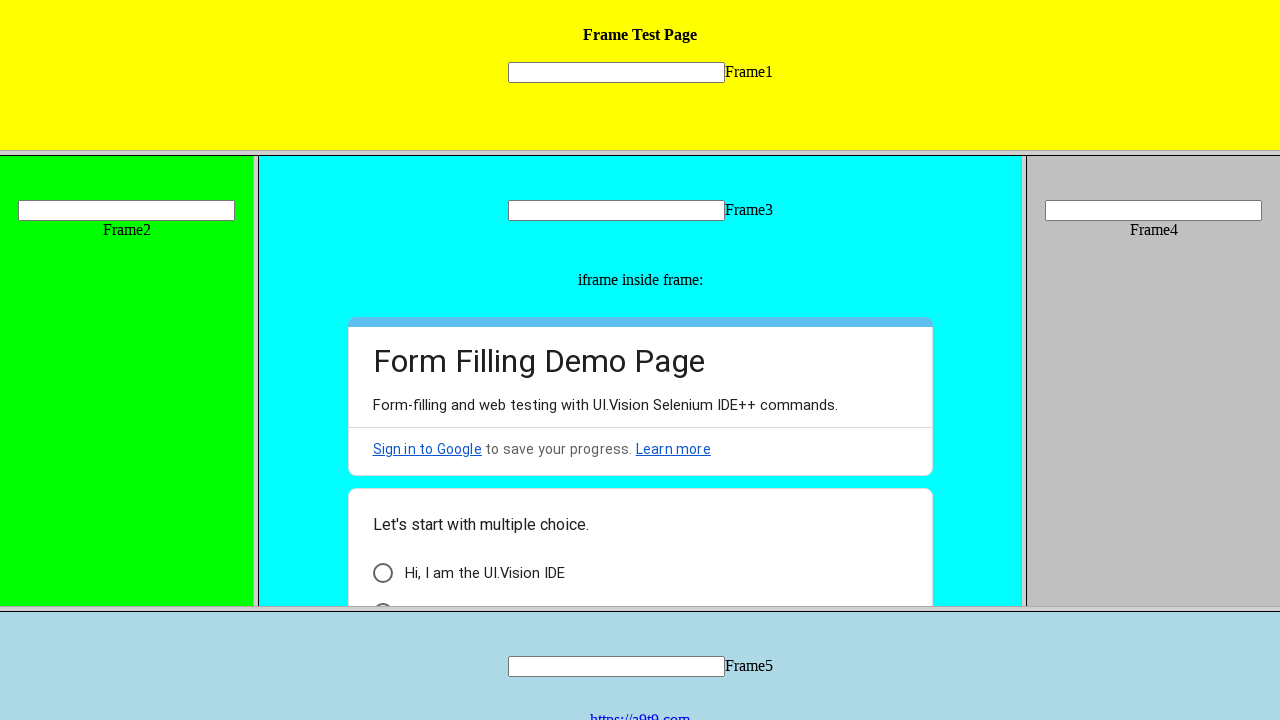

Filled text input in frame 1 with 'TestUser123' on xpath=//frame[@src='frame_1.html'] >> internal:control=enter-frame >> xpath=//in
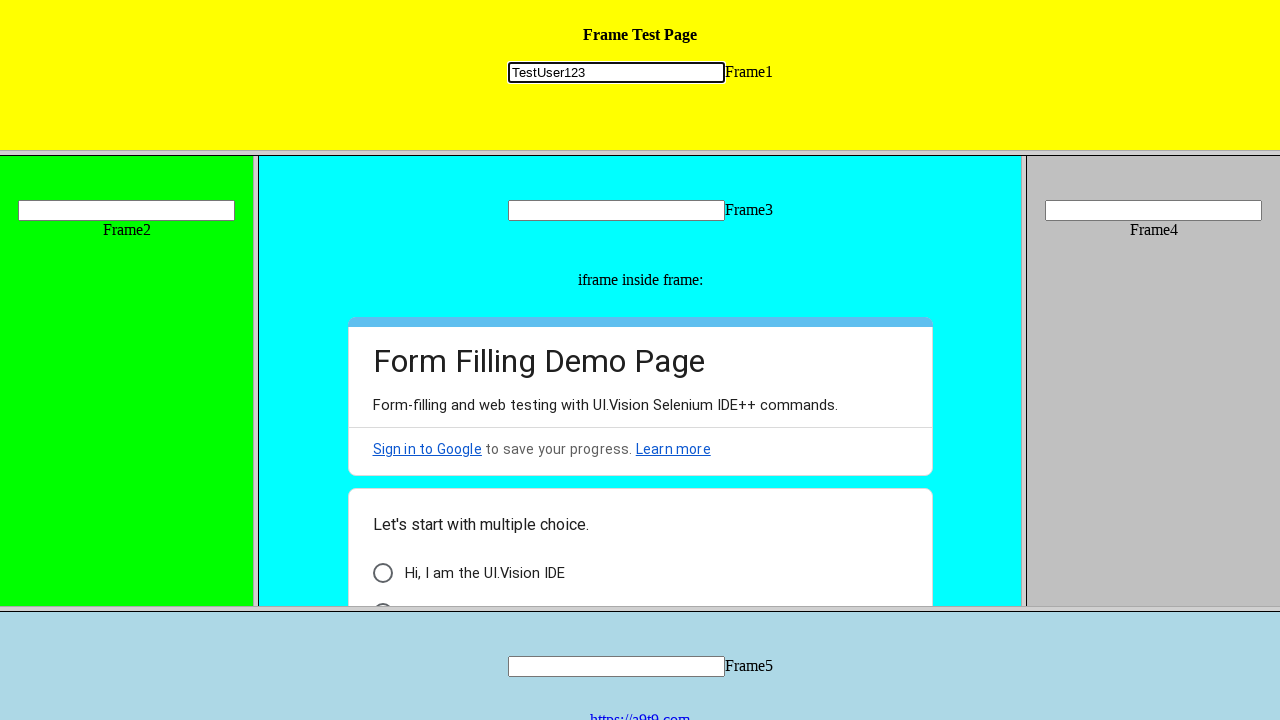

Retrieved all frames from page
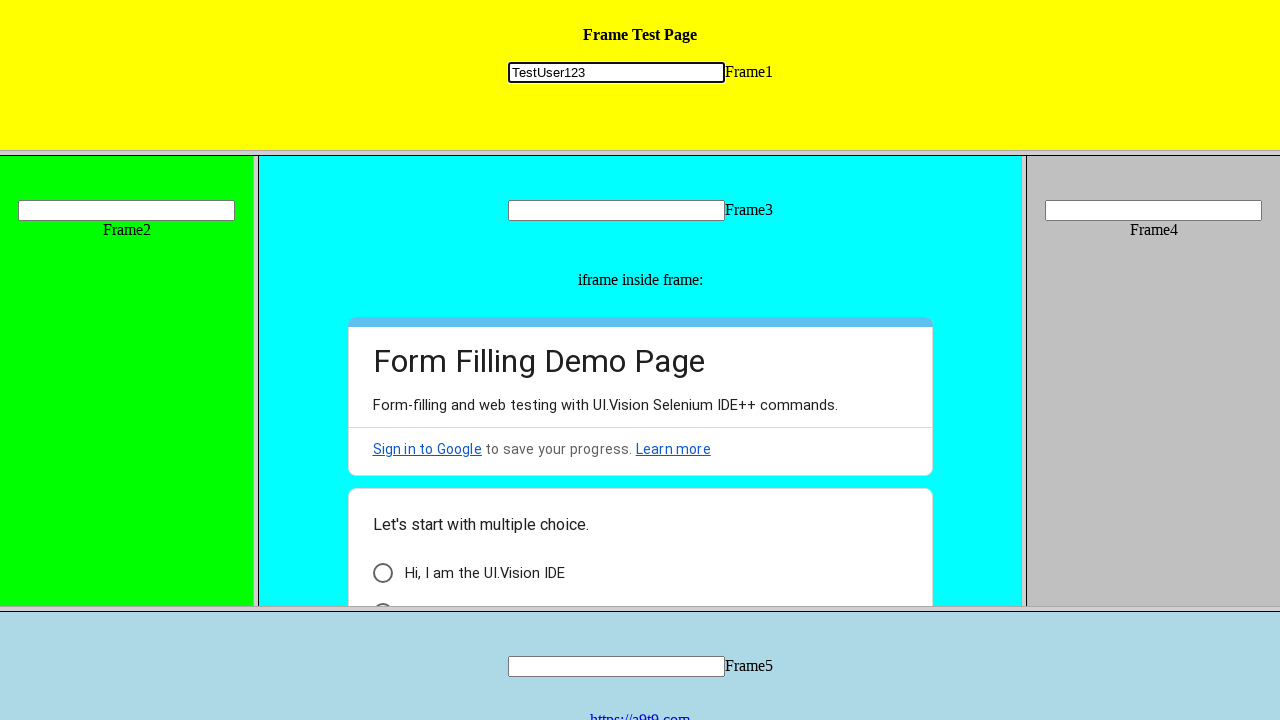

Located frame 2 by selector
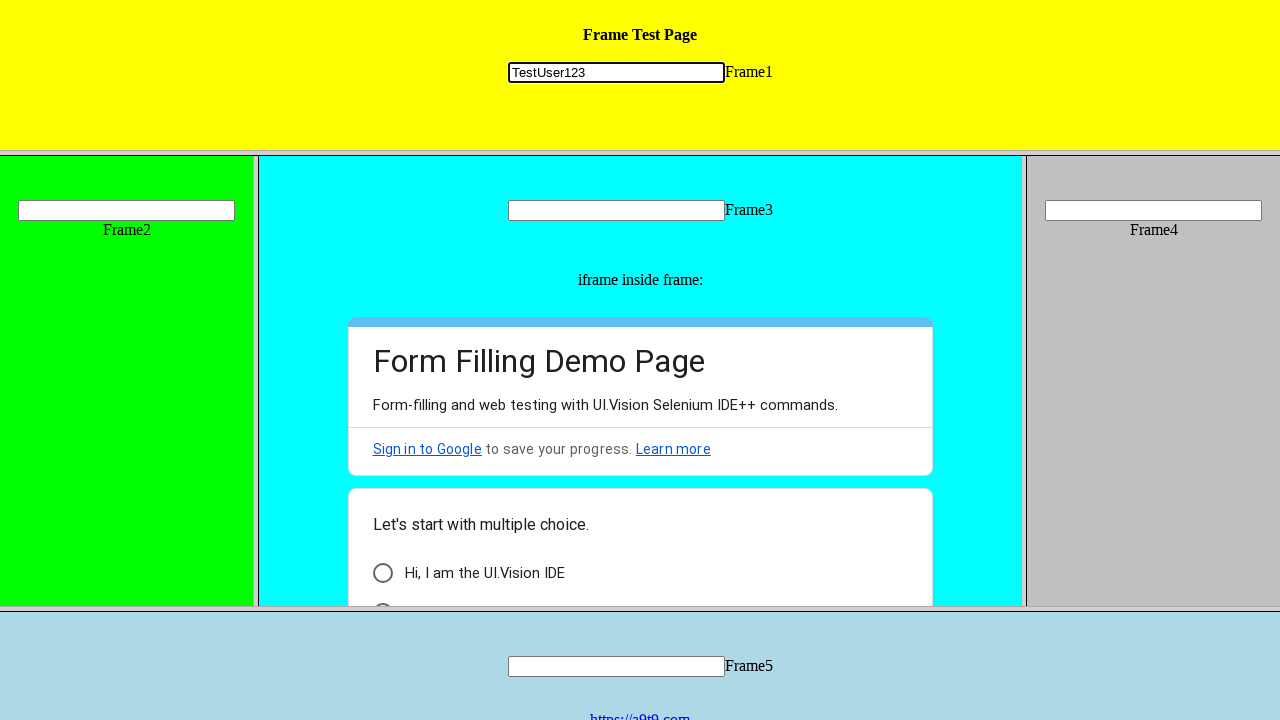

Filled text input in frame 2 with 'TestUser123' on xpath=//frame[@src='frame_2.html'] >> internal:control=enter-frame >> xpath=//in
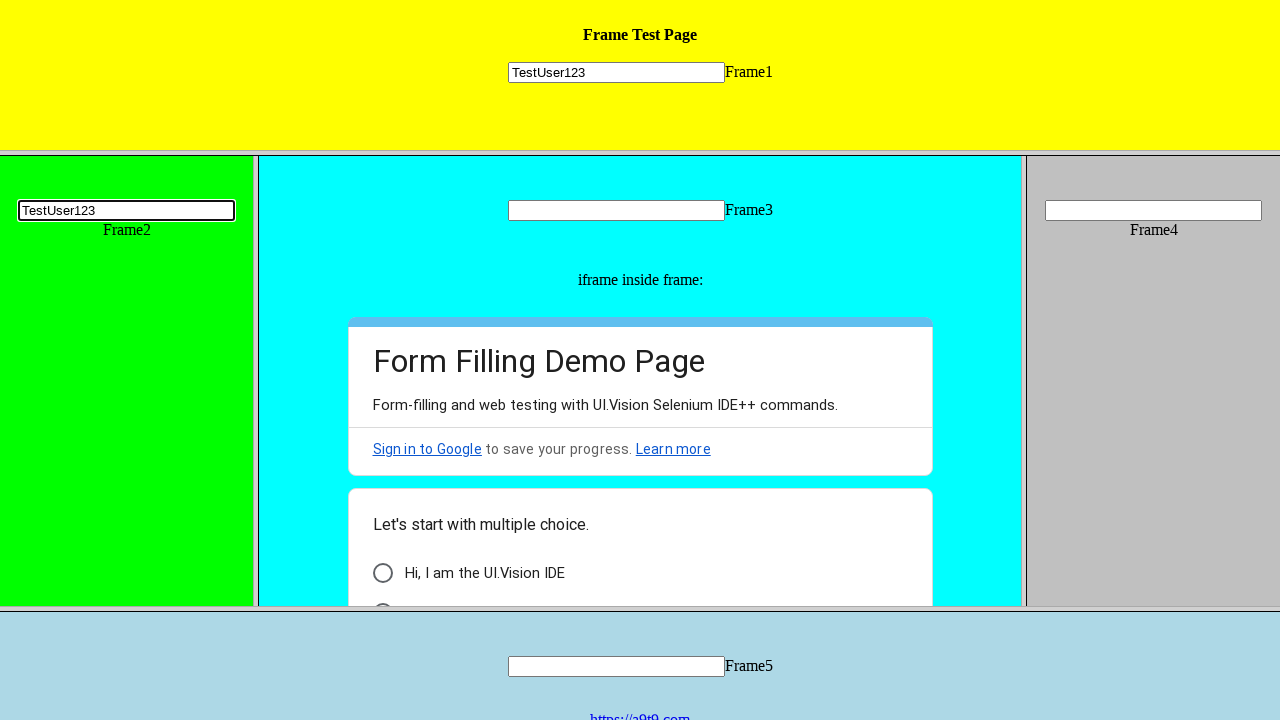

Located frame 4 by selector
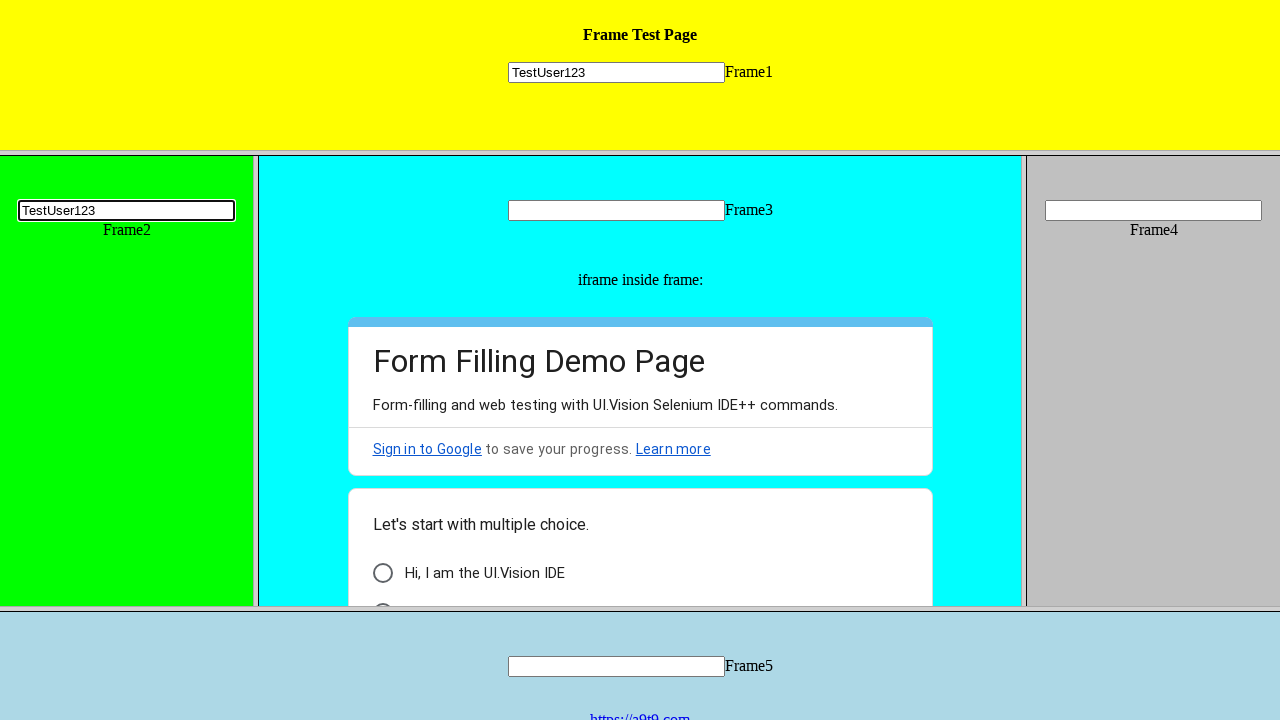

Filled text input in frame 4 with 'TestUser123' on xpath=//frame[@src='frame_4.html'] >> internal:control=enter-frame >> xpath=//in
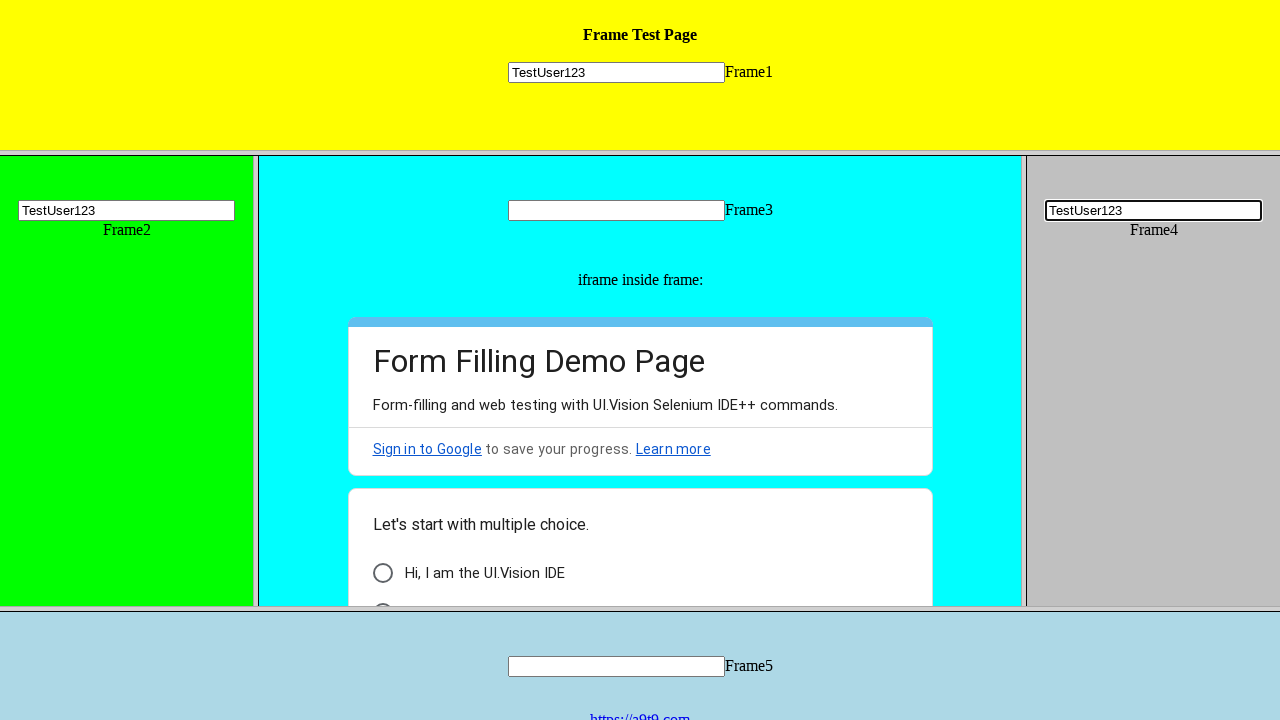

Located frame 5 by selector
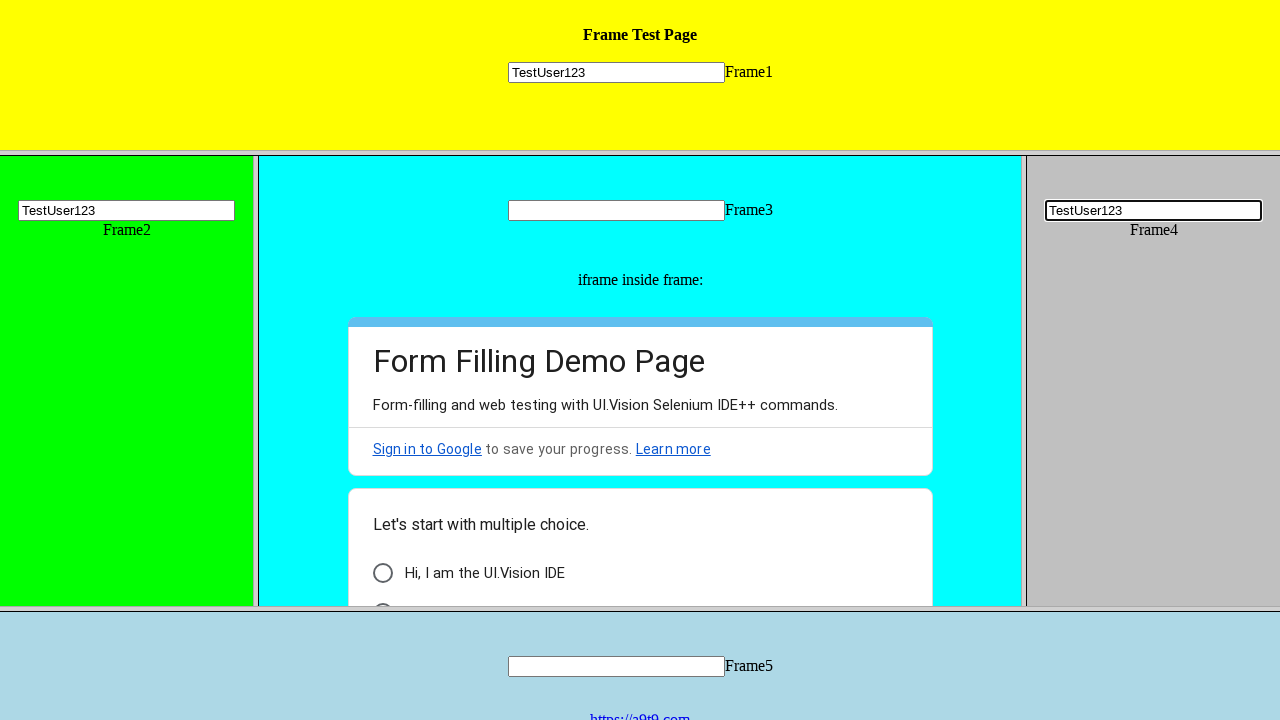

Filled text input in frame 5 with 'TestUser123' on xpath=//frame[@src='frame_5.html'] >> internal:control=enter-frame >> xpath=//in
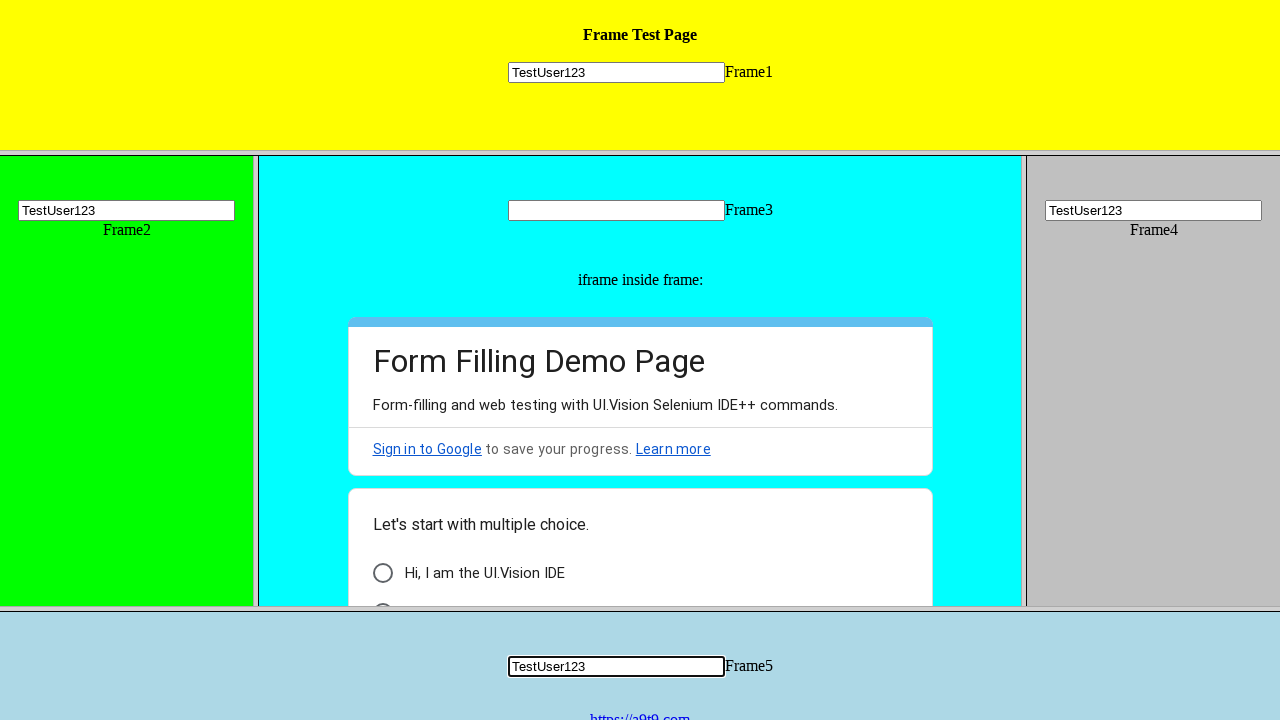

Retrieved page title: Frames - Web Automation Test
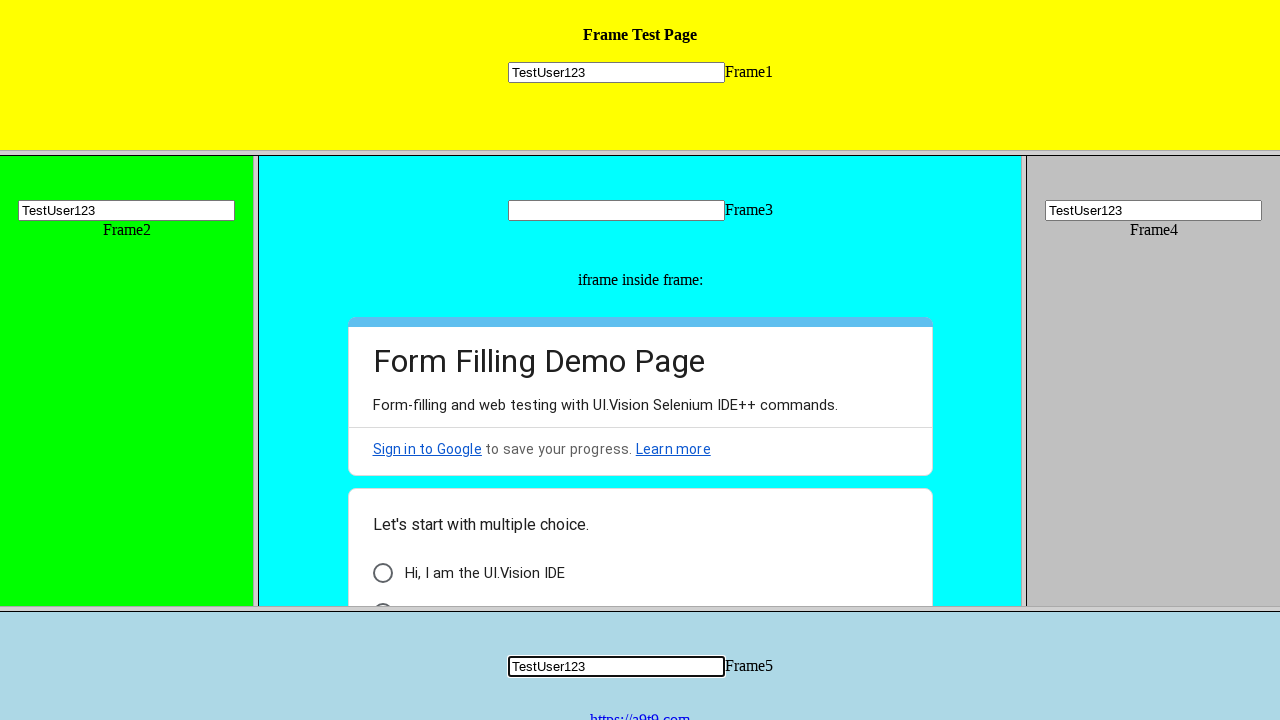

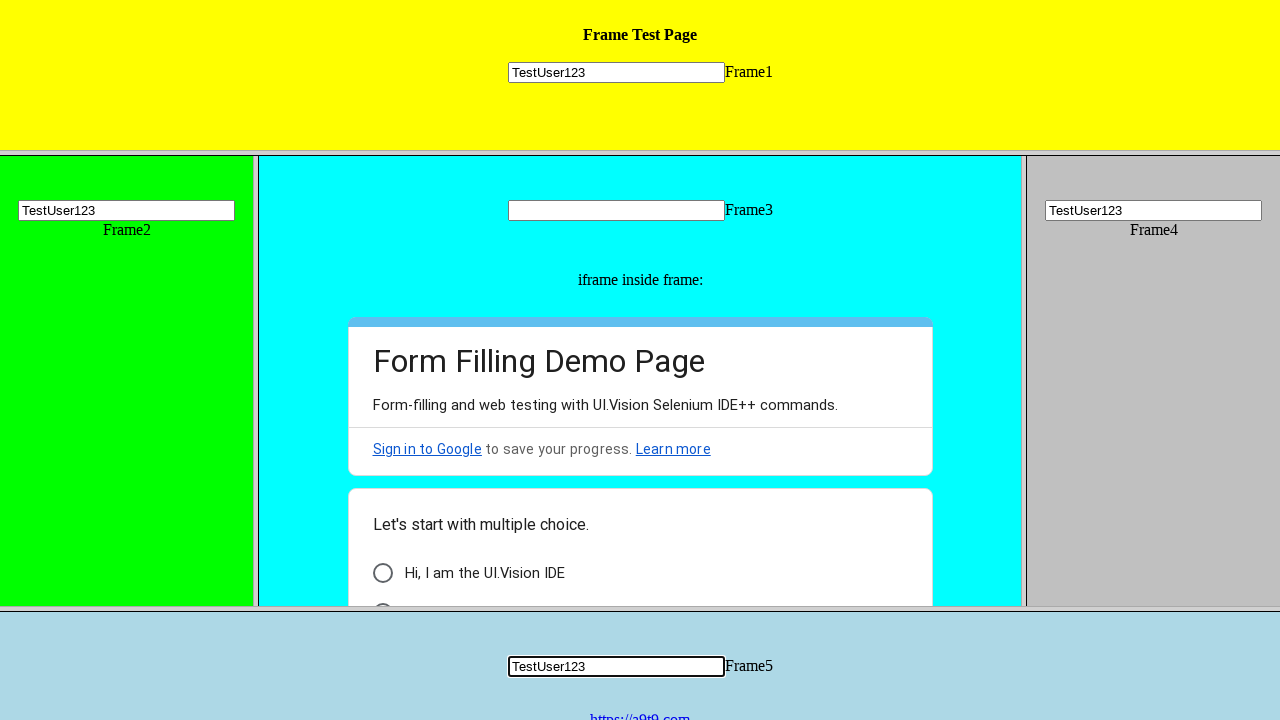